Tests mortgage calculator by entering home value and down payment fields on the form

Starting URL: https://www.mortgagecalculator.org/

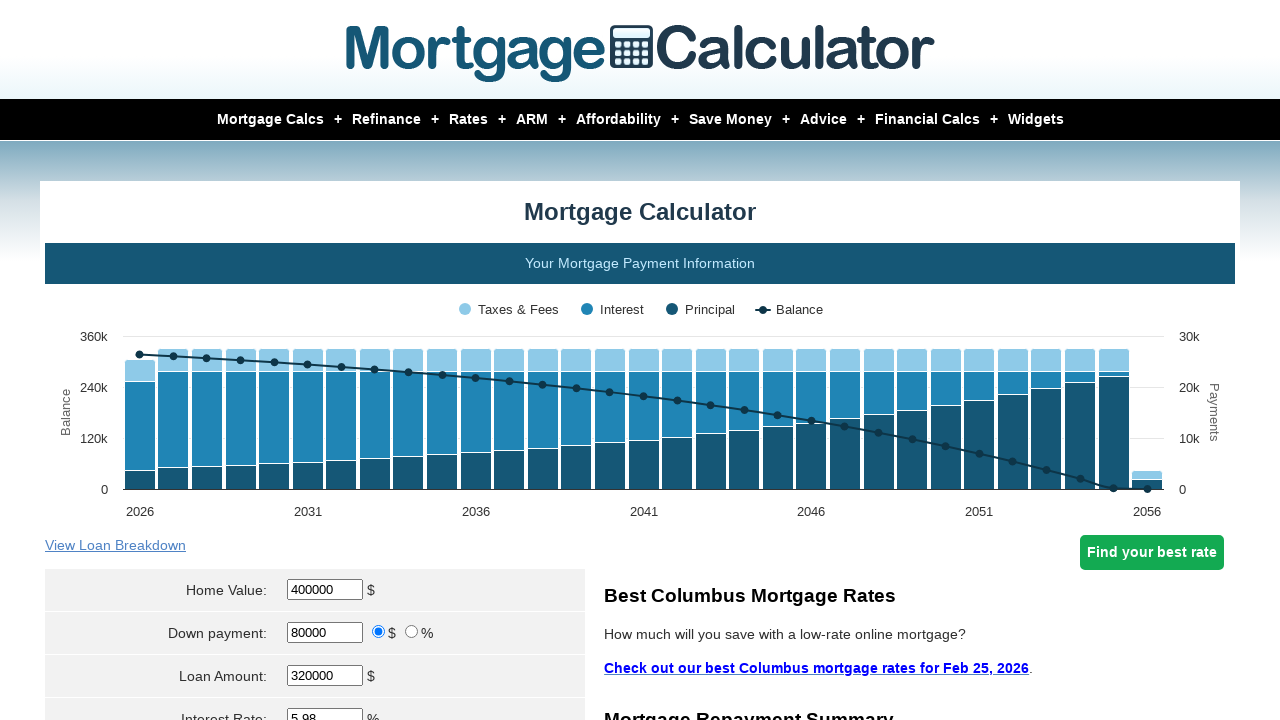

Located home value input field
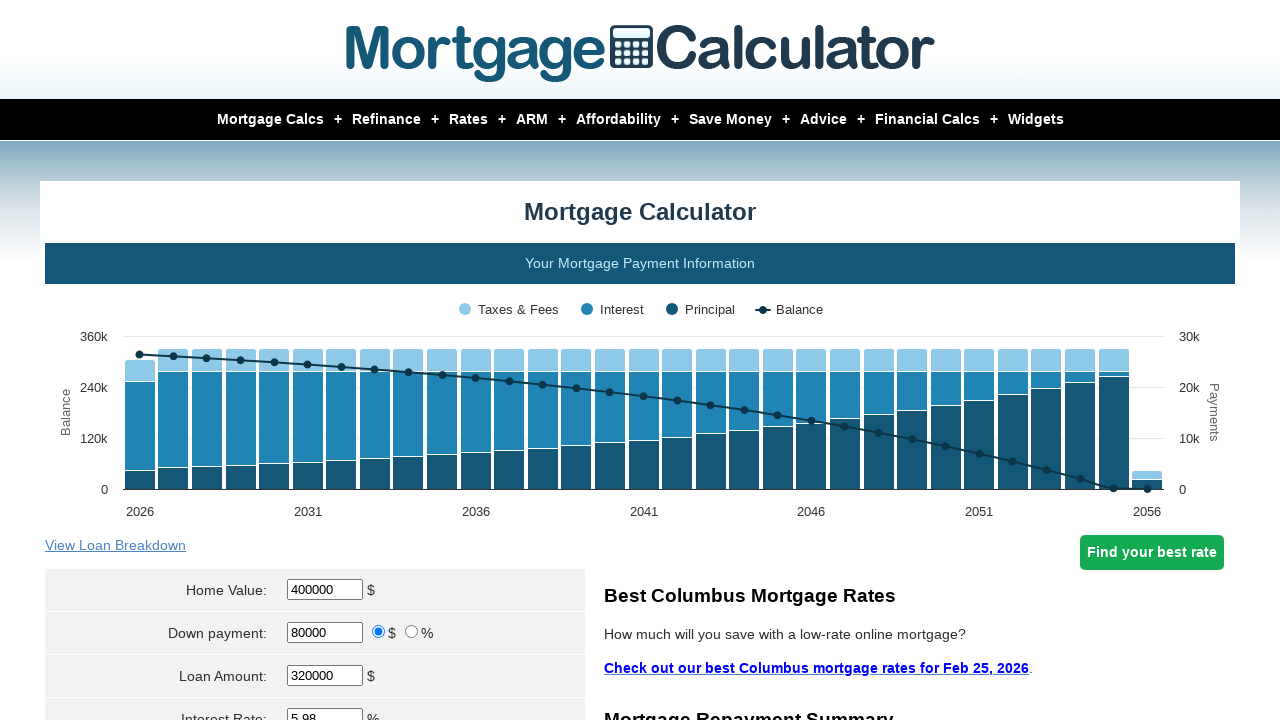

Cleared home value field on xpath=//*[@id='homeval']
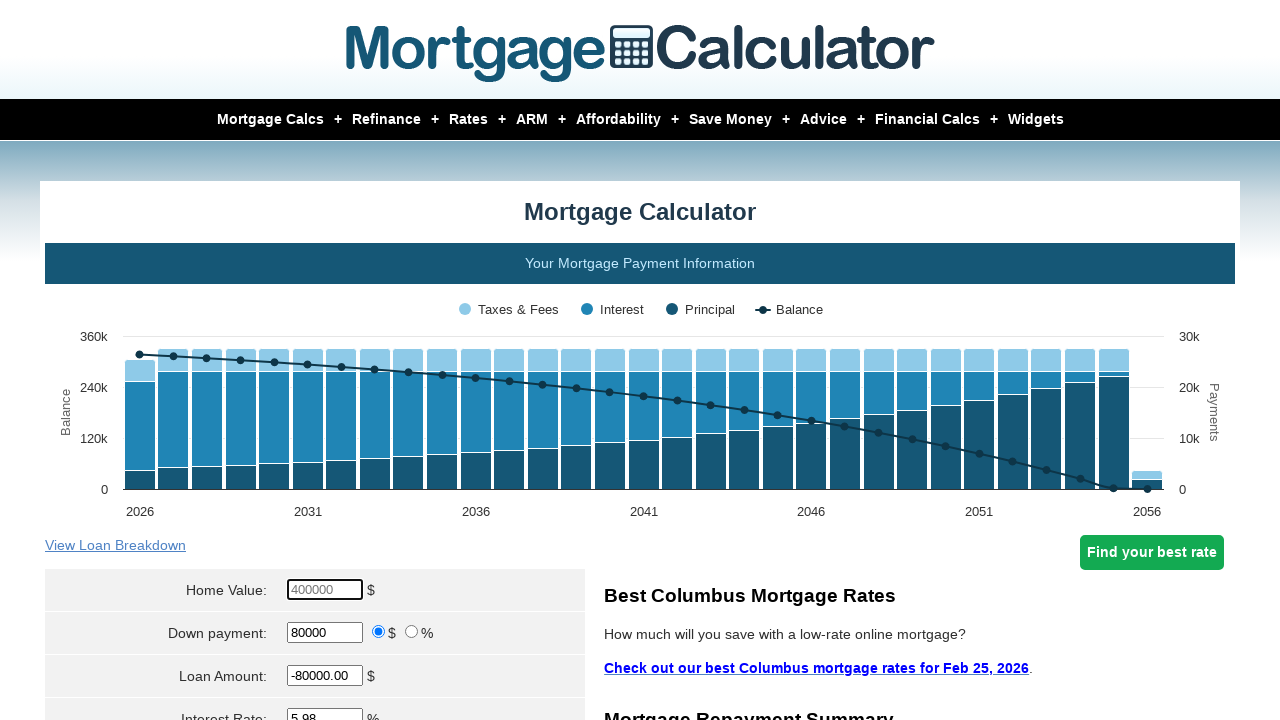

Entered home value of $950,000 on xpath=//*[@id='homeval']
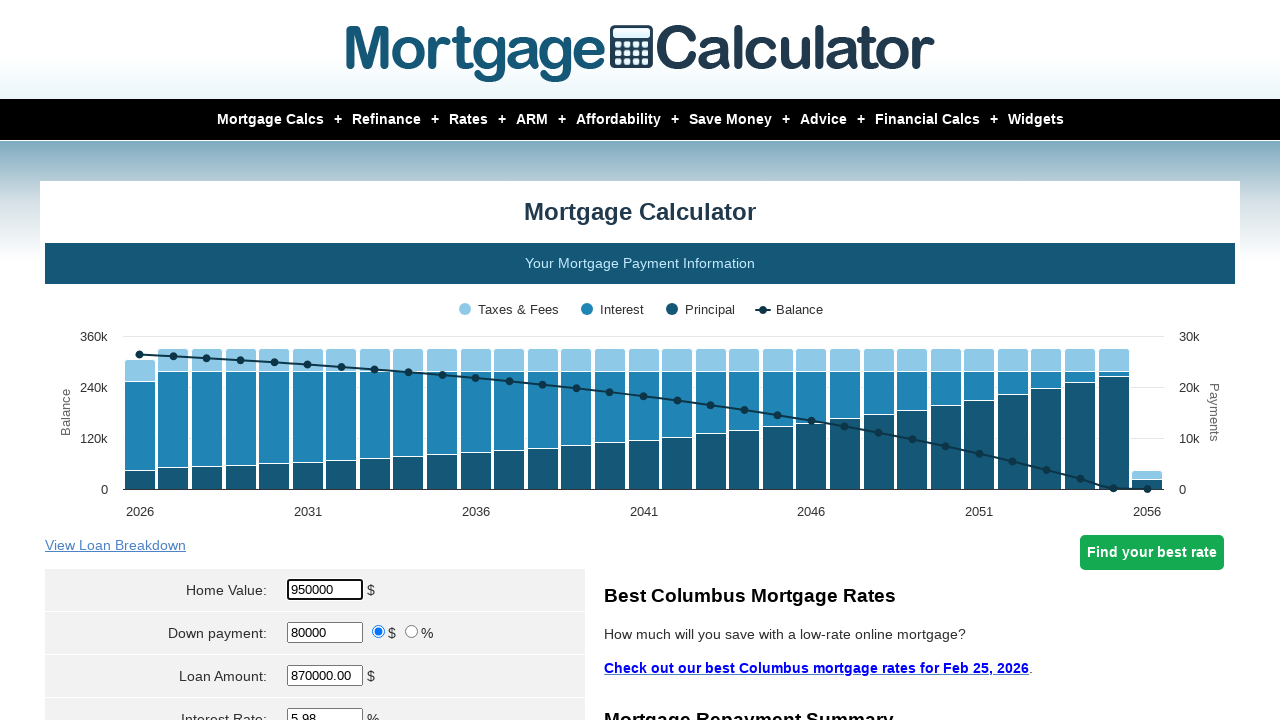

Located down payment input field
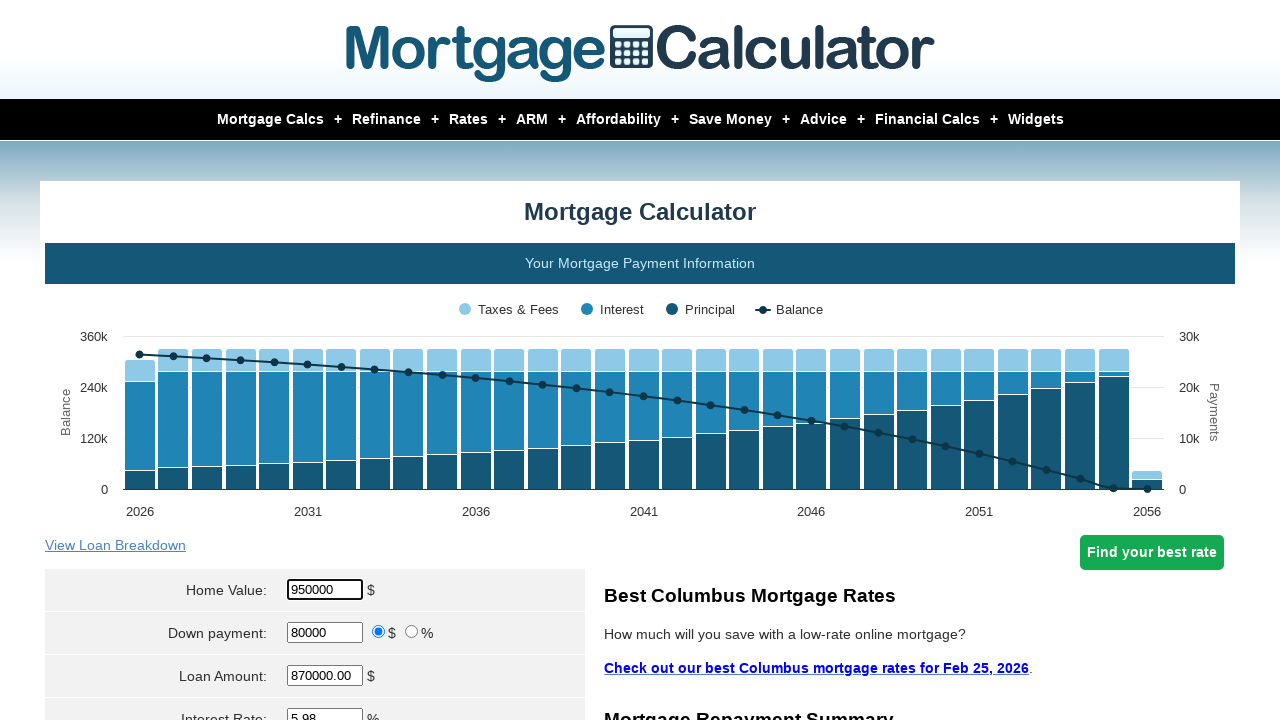

Cleared down payment field on xpath=//*[@id='downpayment']
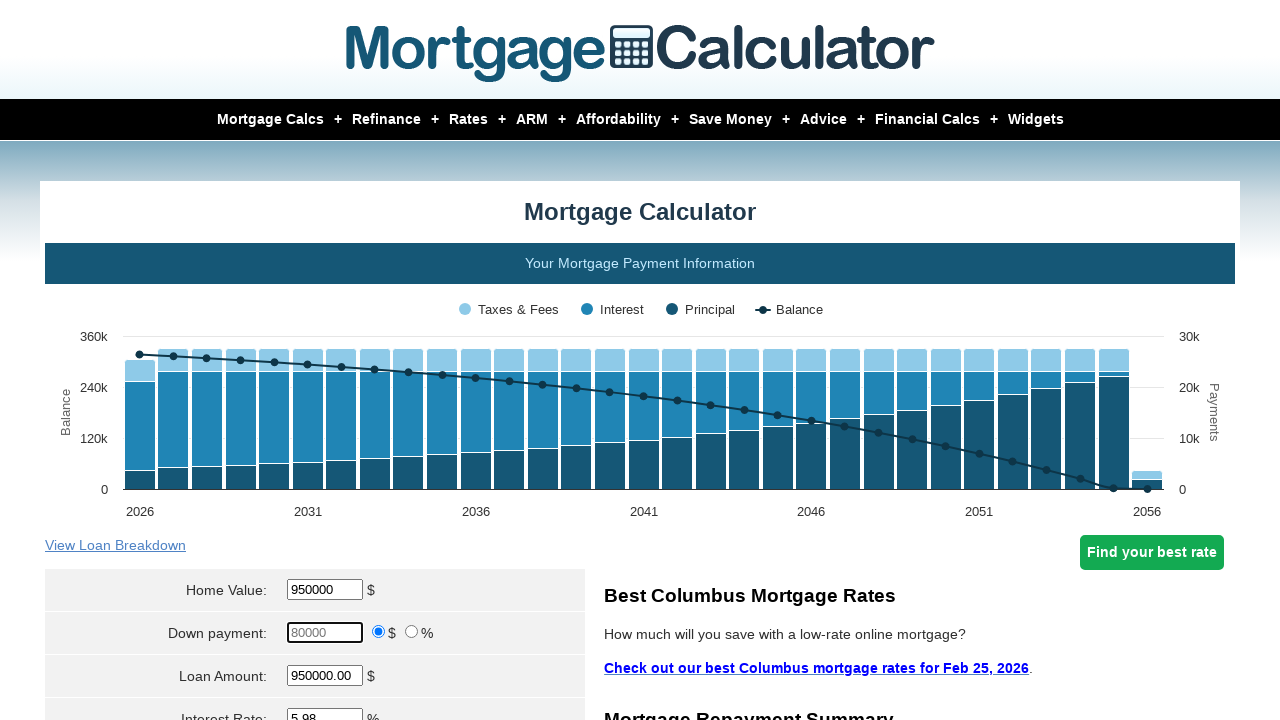

Entered down payment of $200,000 on xpath=//*[@id='downpayment']
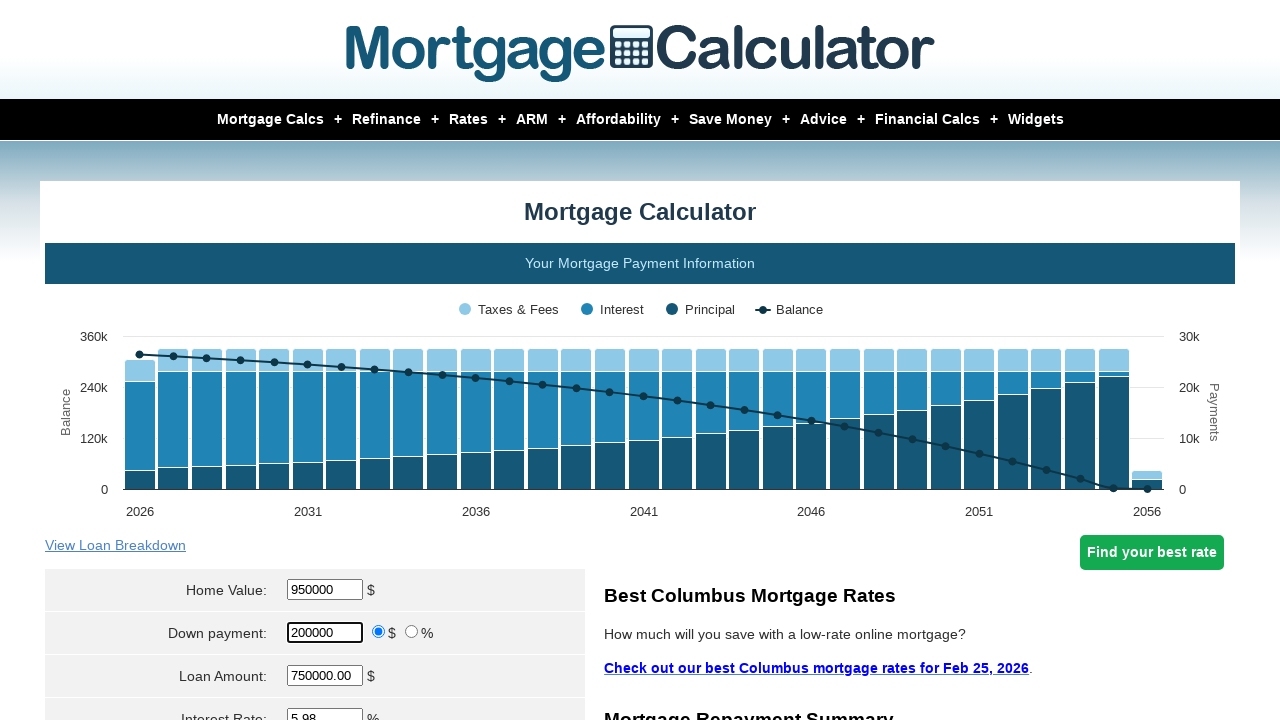

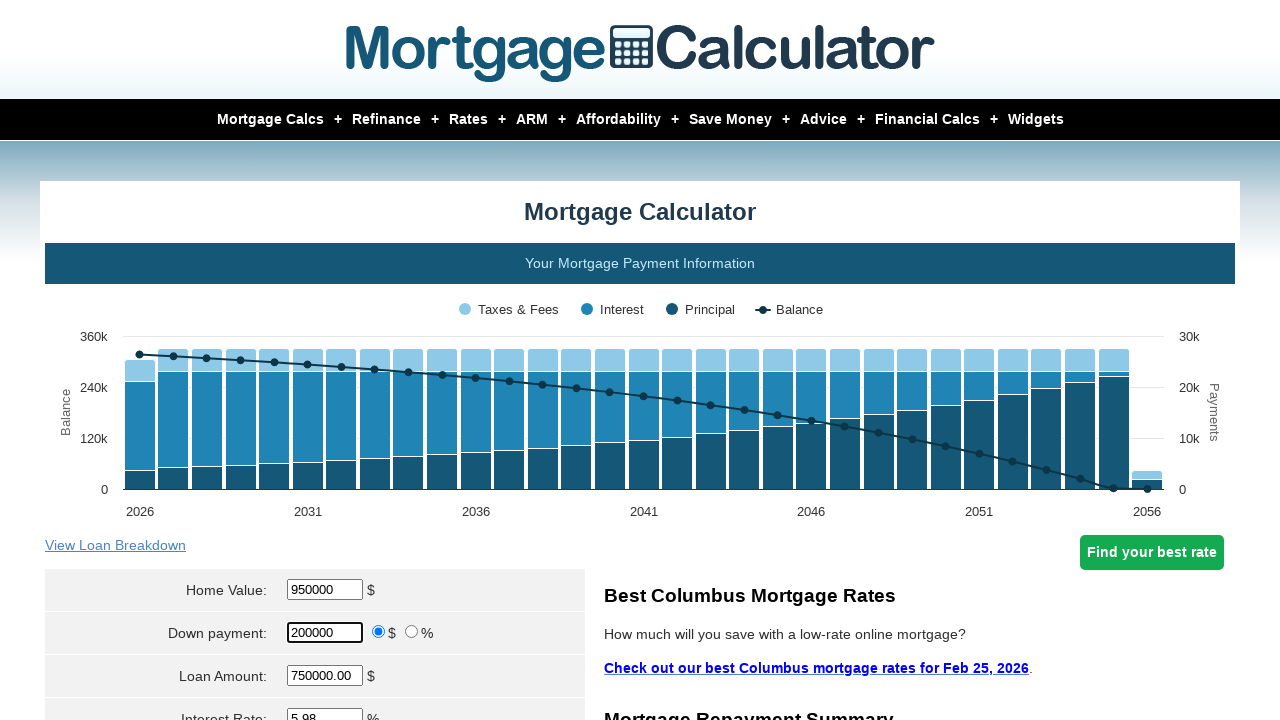